Creates a new paste on Pastebin by clicking the paste button, entering text content, selecting an expiration time of 10 minutes, and entering a title for the paste

Starting URL: https://pastebin.com/

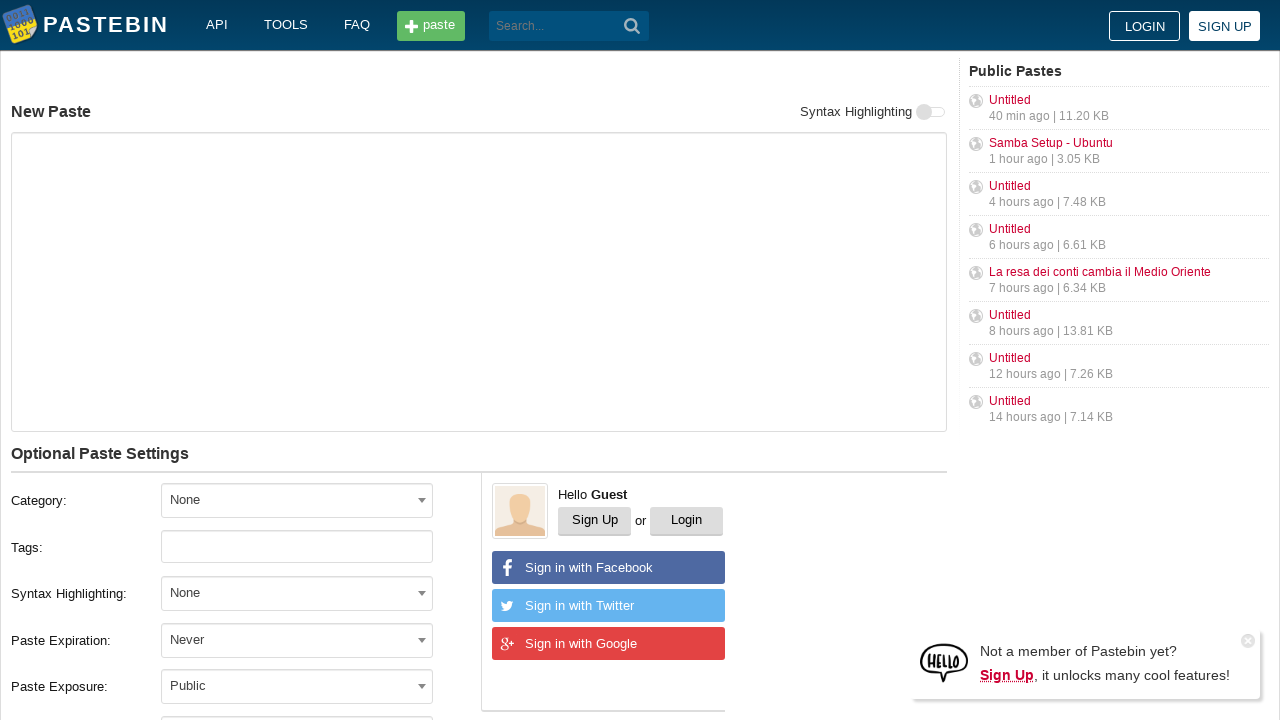

Clicked the paste button in header at (431, 26) on .header__btn
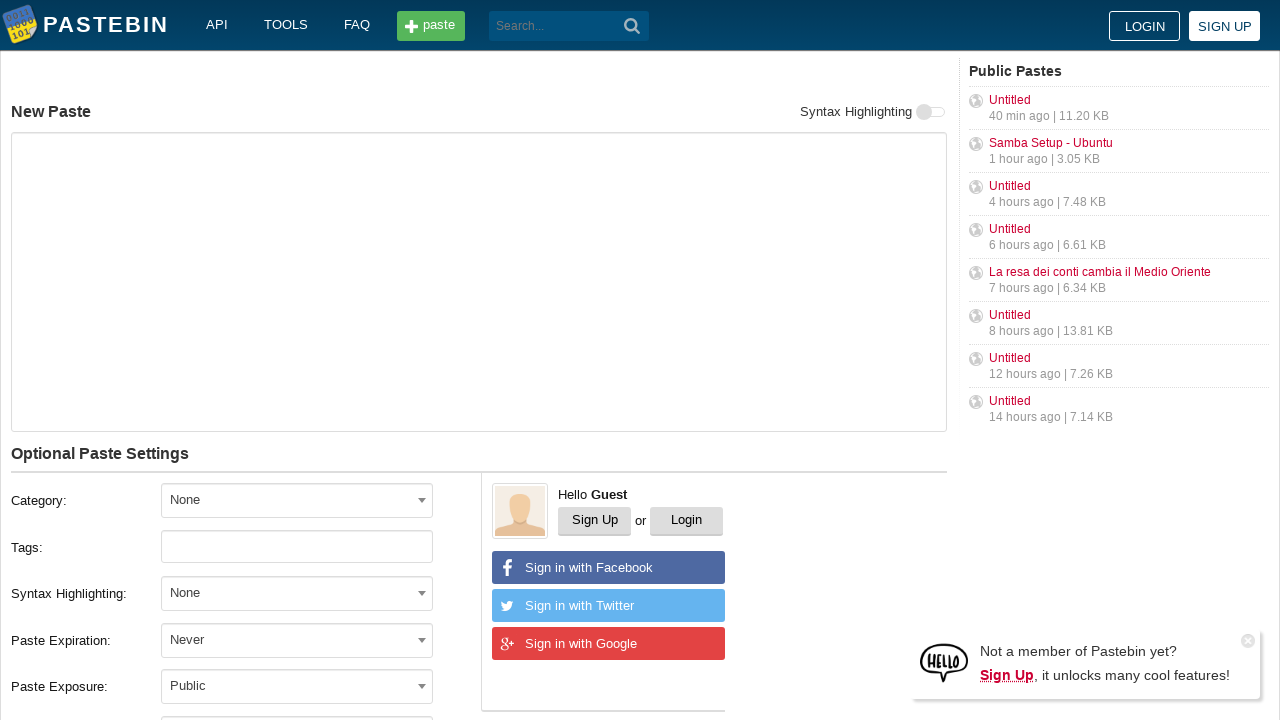

Clicked on the text area for paste content at (479, 282) on #postform-text
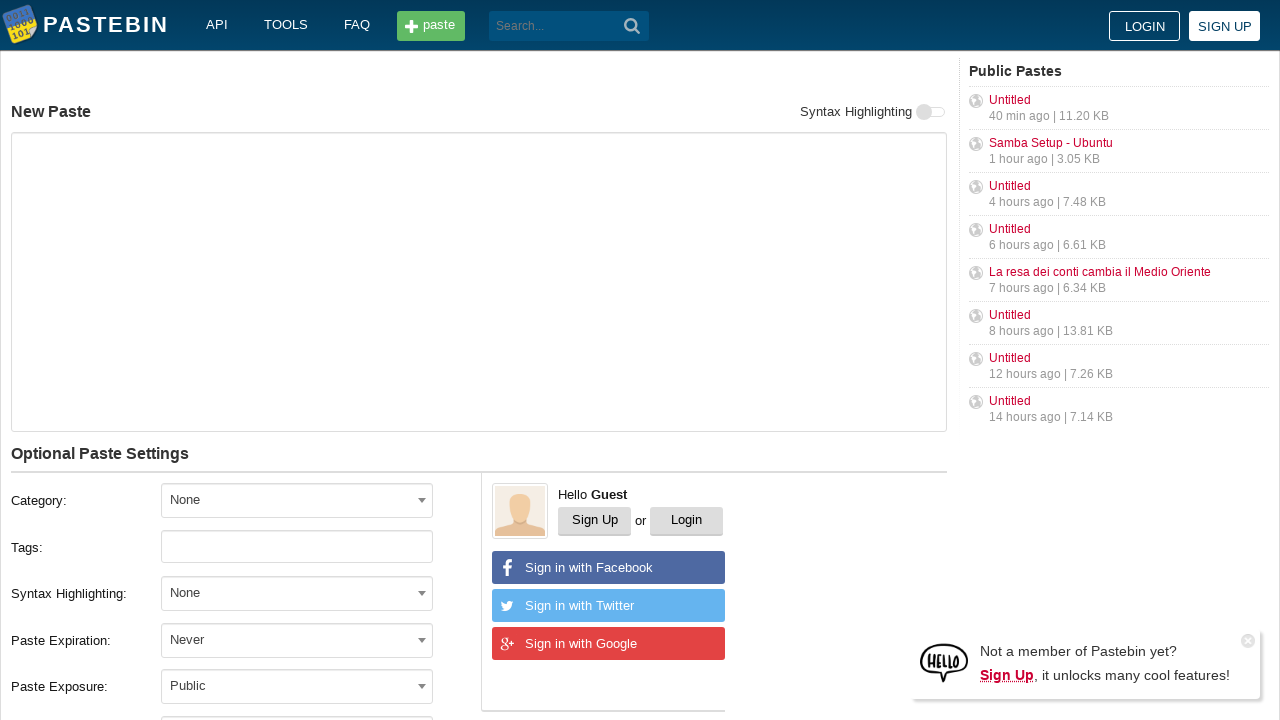

Entered paste content: 'Hello from WebDriver' on #postform-text
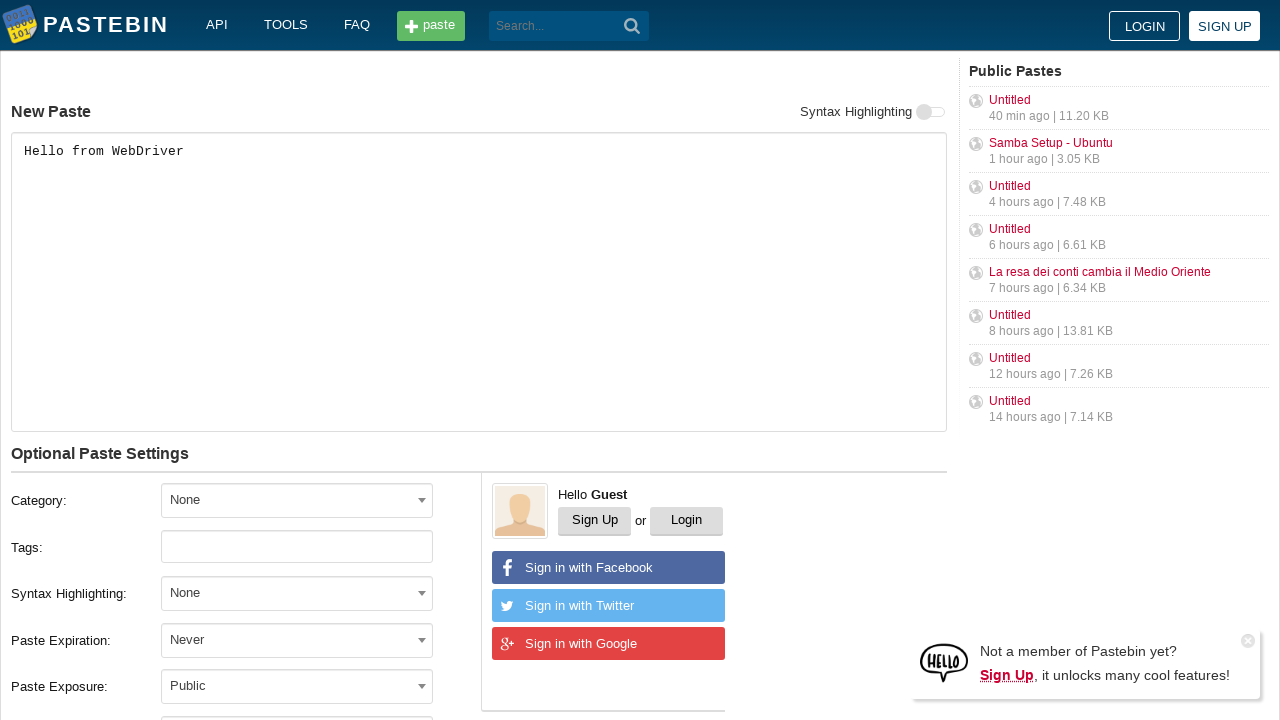

Clicked on the expiration dropdown at (297, 640) on #select2-postform-expiration-container
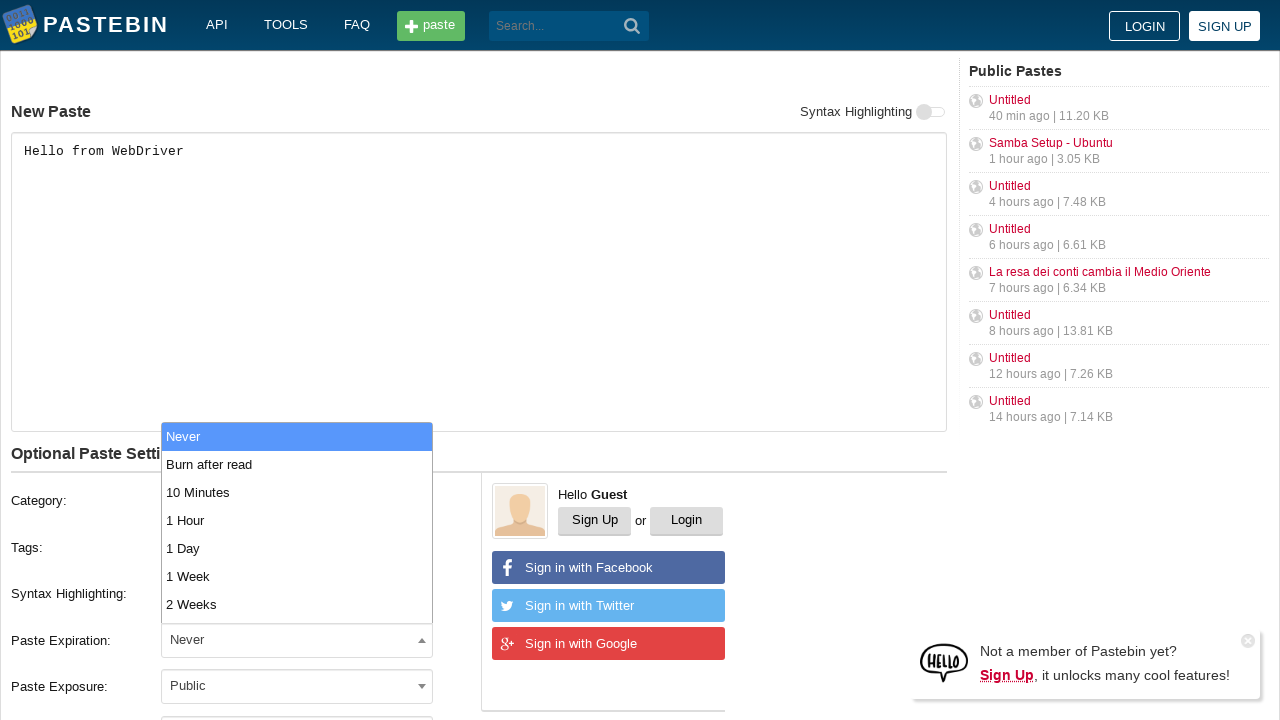

Selected '10 Minutes' option from expiration dropdown at (297, 492) on xpath=//li[contains(text(), '10 Minutes')]
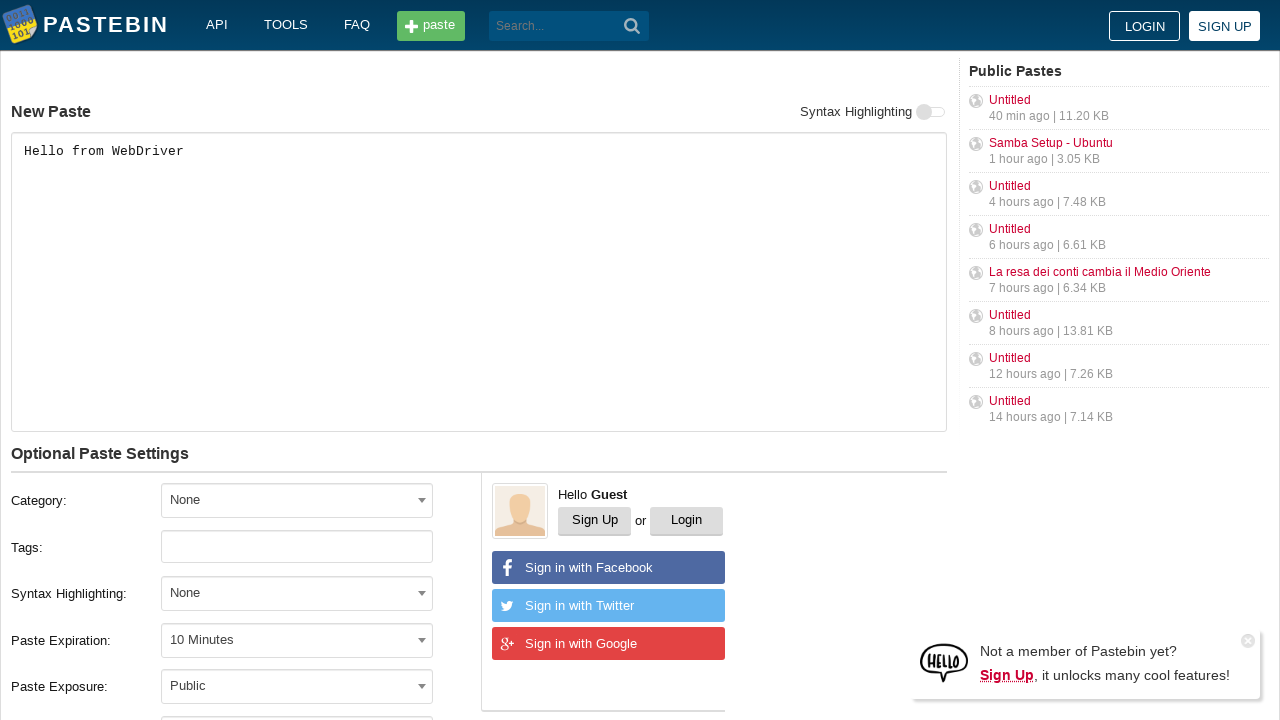

Entered paste title: 'helloweb' on #postform-name
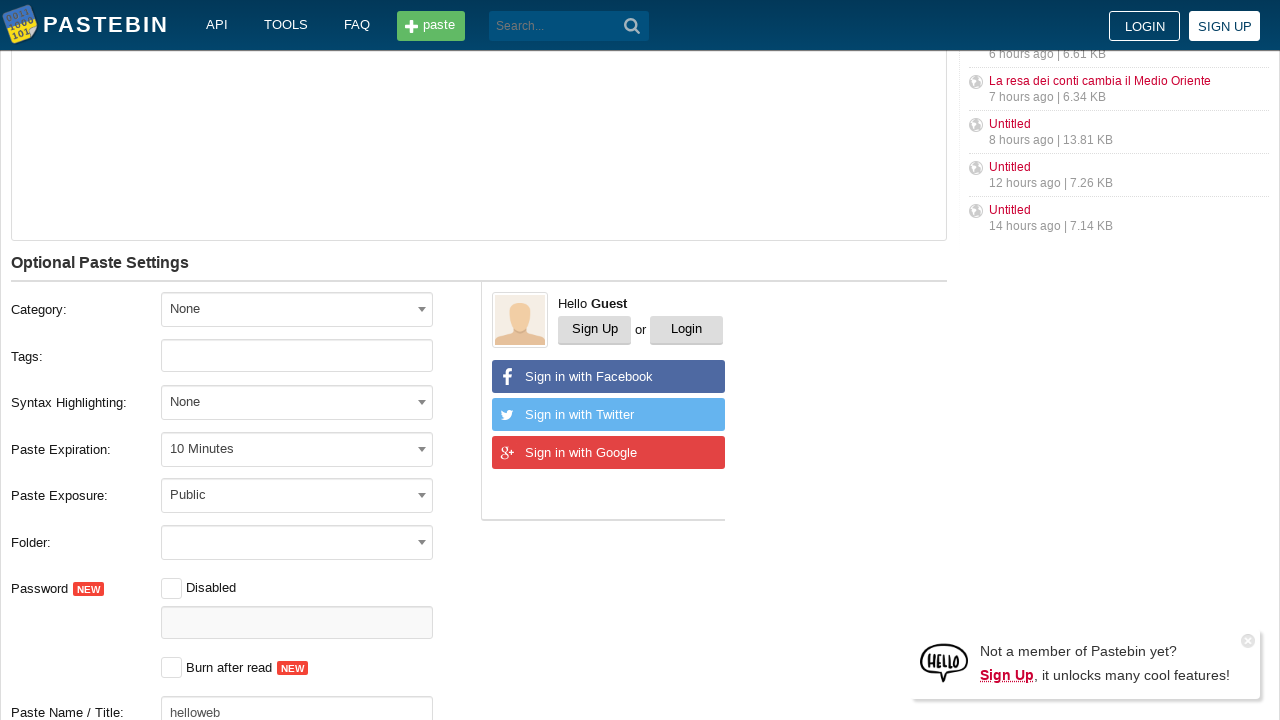

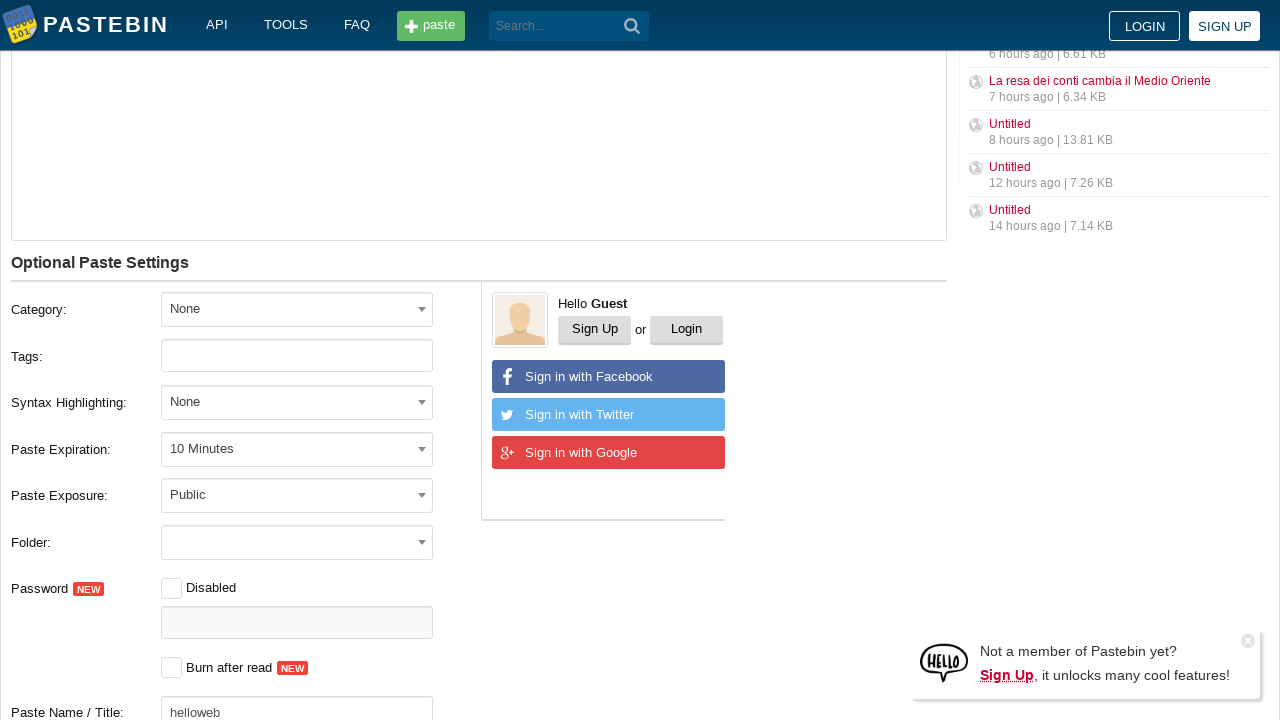